Tests file upload functionality by uploading a test file and verifying the upload success message

Starting URL: https://the-internet.herokuapp.com/upload

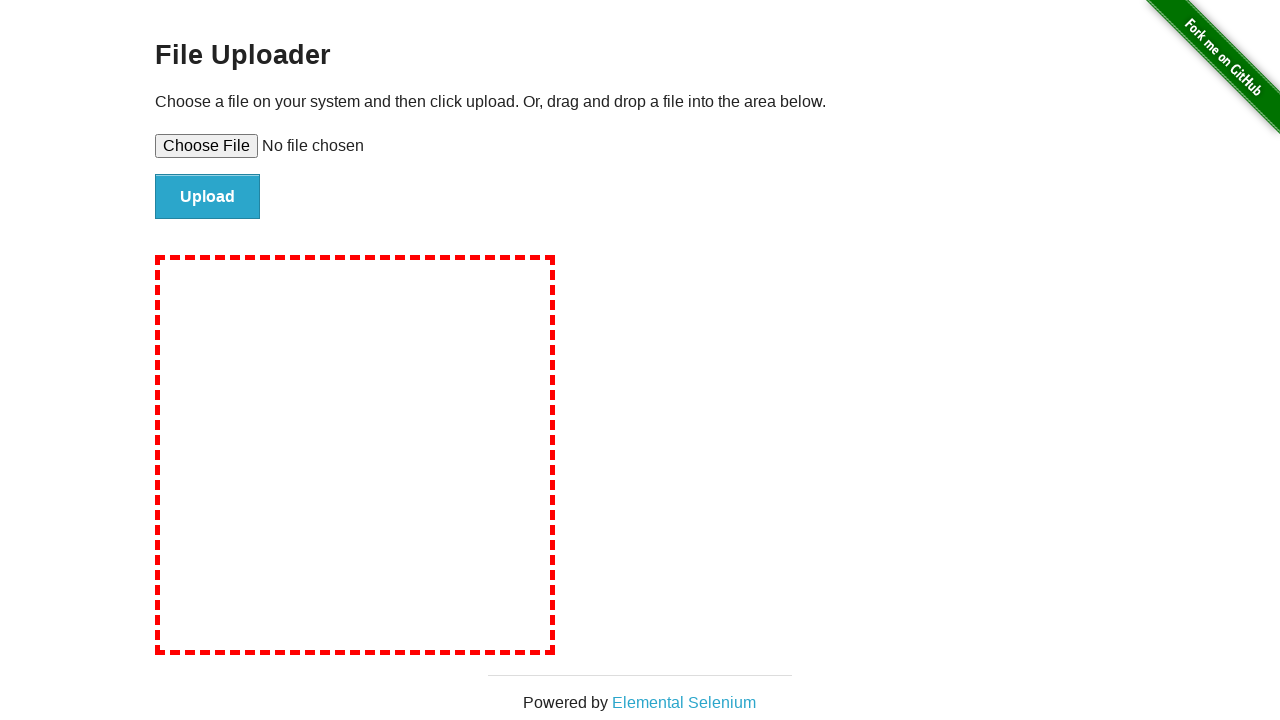

Created temporary test file with content
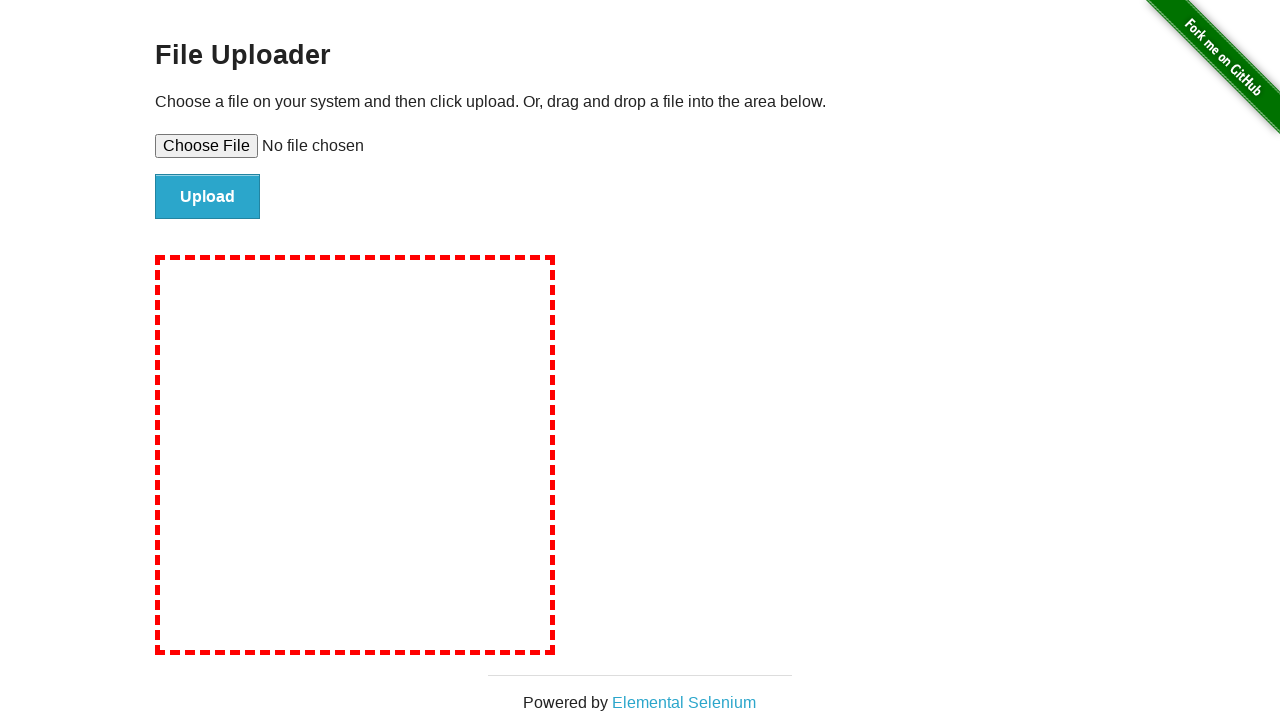

Selected test file for upload via file input field
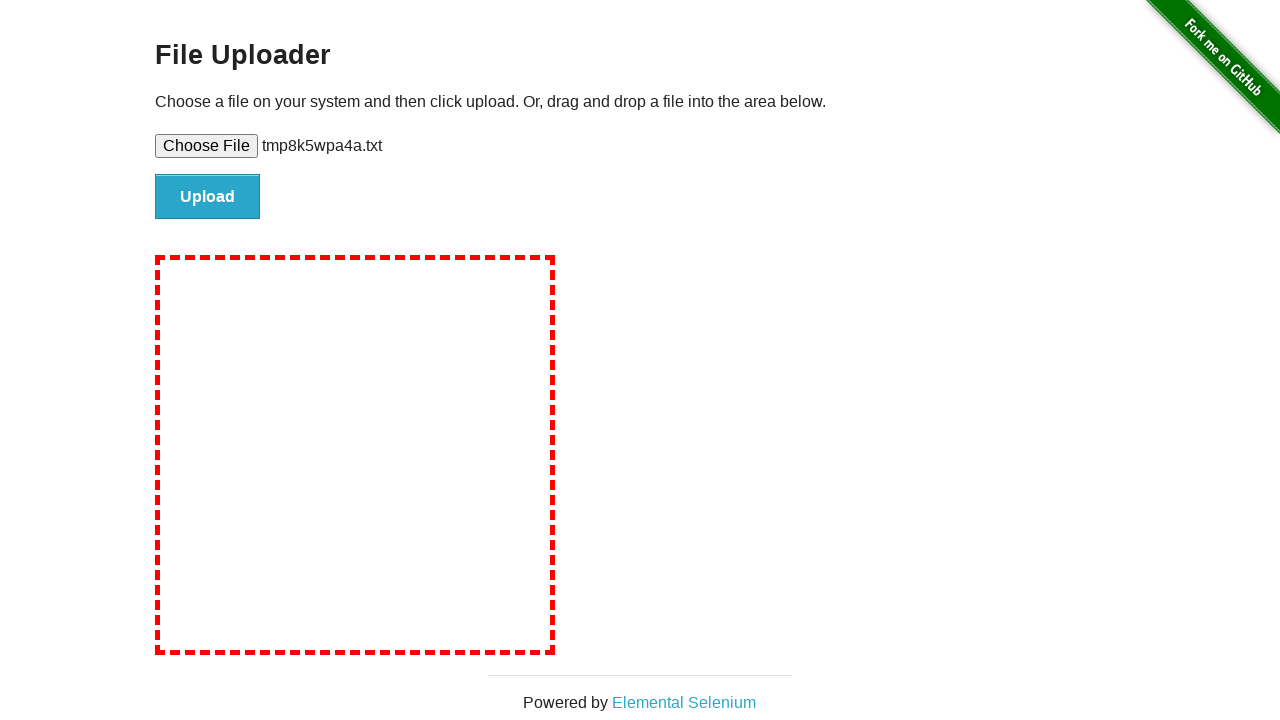

Clicked upload button to submit file at (208, 197) on #file-submit
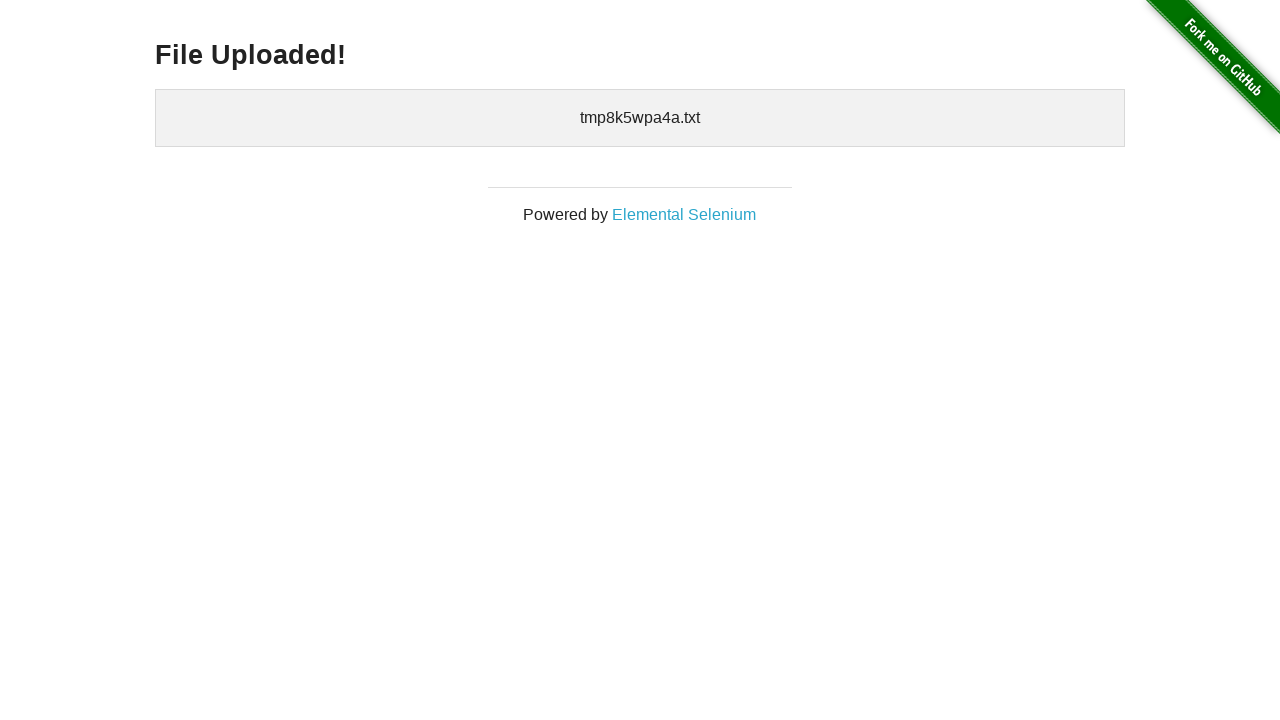

Verified upload success message appeared
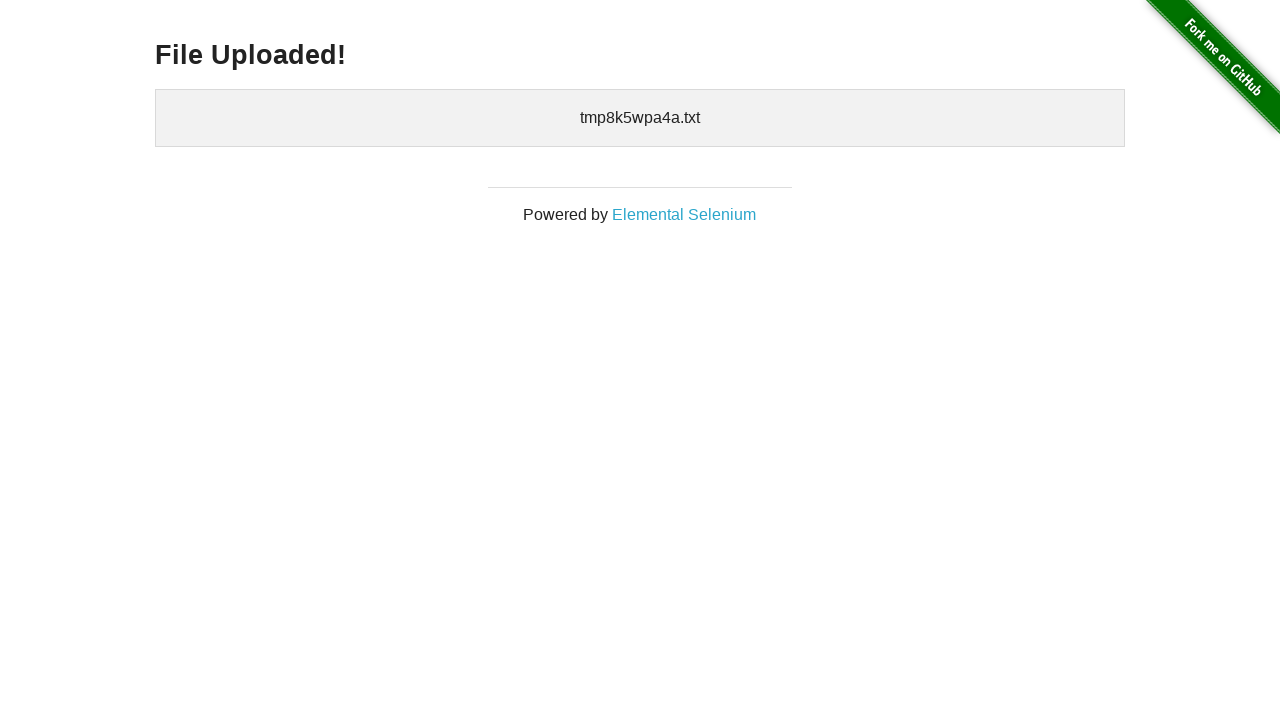

Cleaned up temporary test file
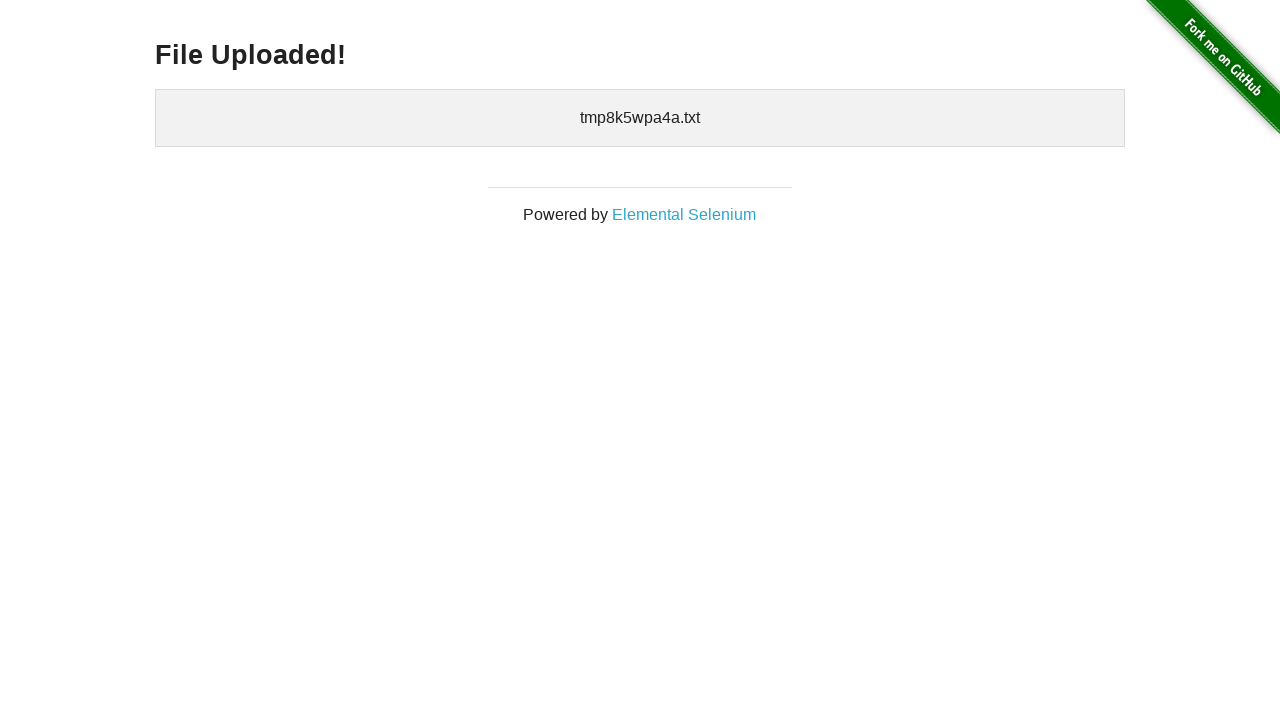

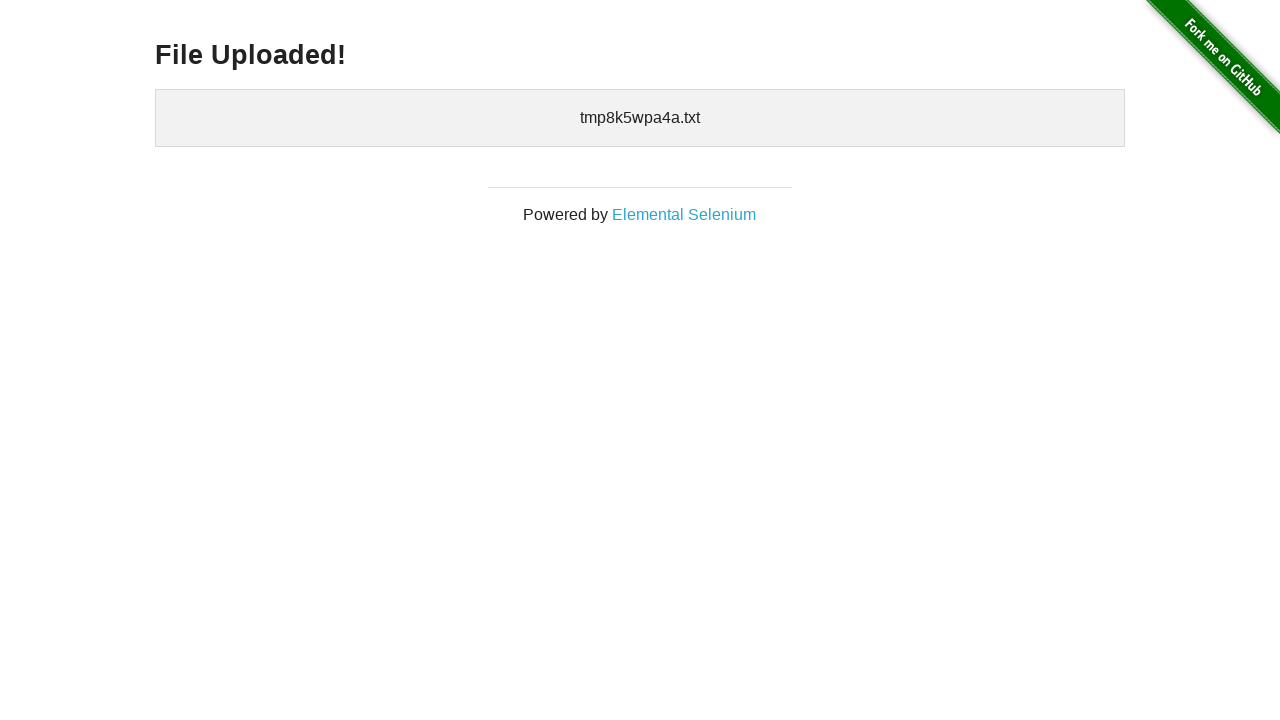